Tests modifying API responses by intercepting the fruit API call, fetching the real response, adding a new fruit to the data, and verifying the modified response appears on the page.

Starting URL: https://demo.playwright.dev/api-mocking

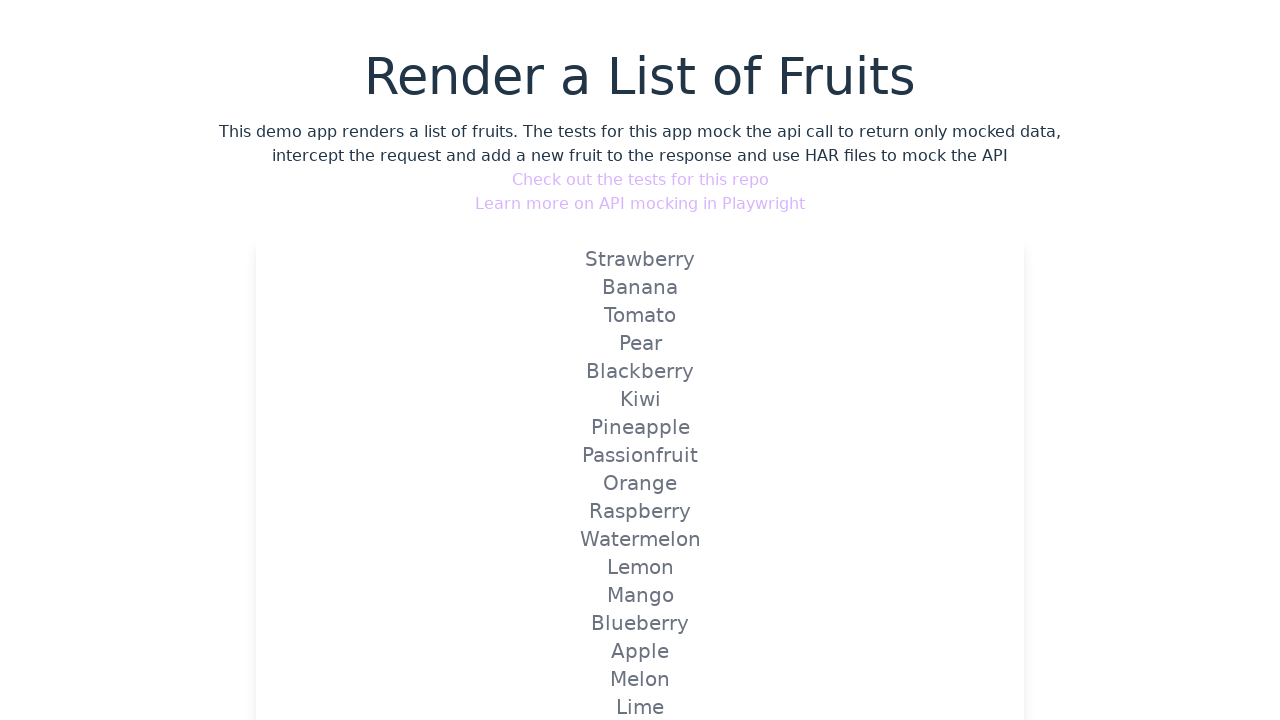

Intercepted fruit API route with handler to add new fruit
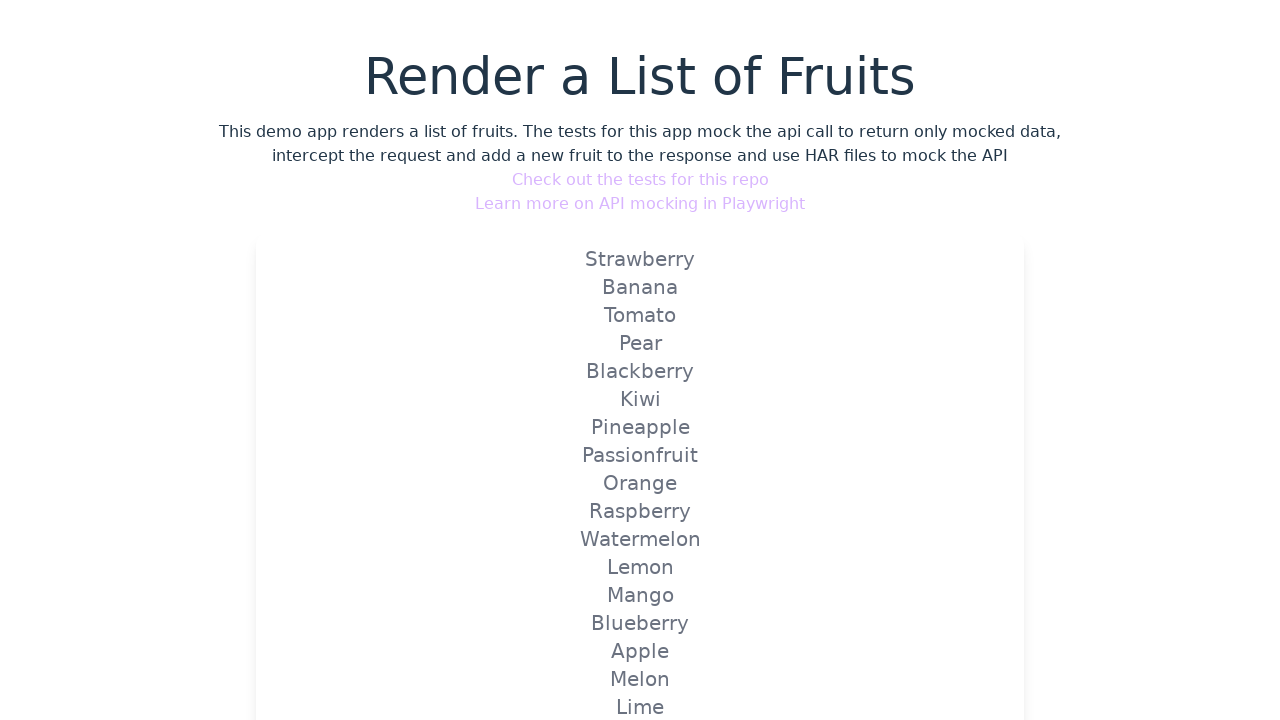

Reloaded page to trigger intercepted API route
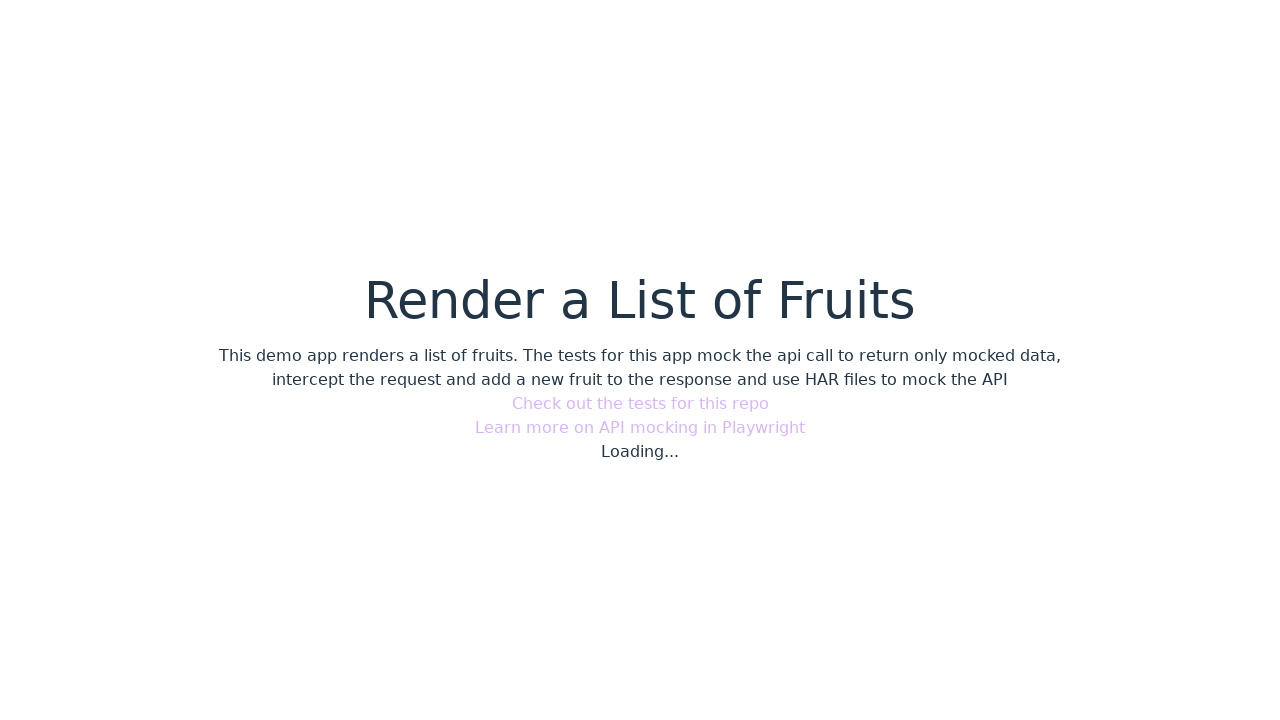

Verified that the new 'Playwright' fruit is visible on the page
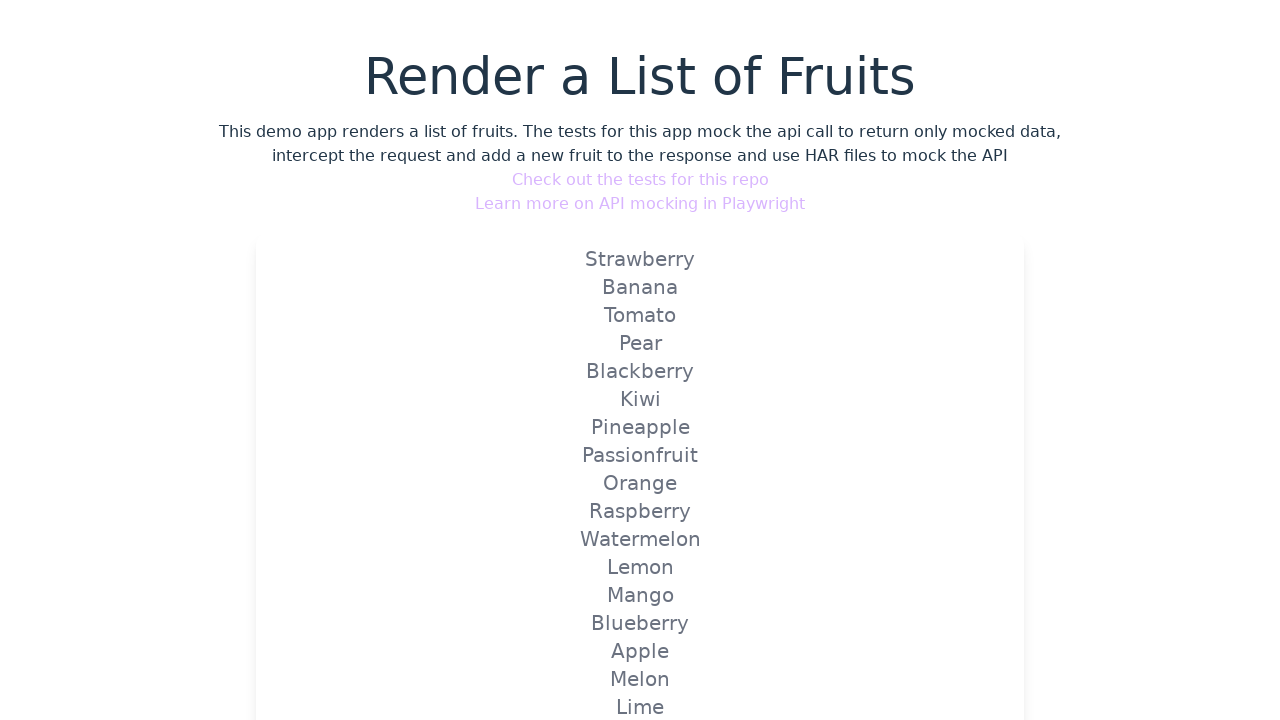

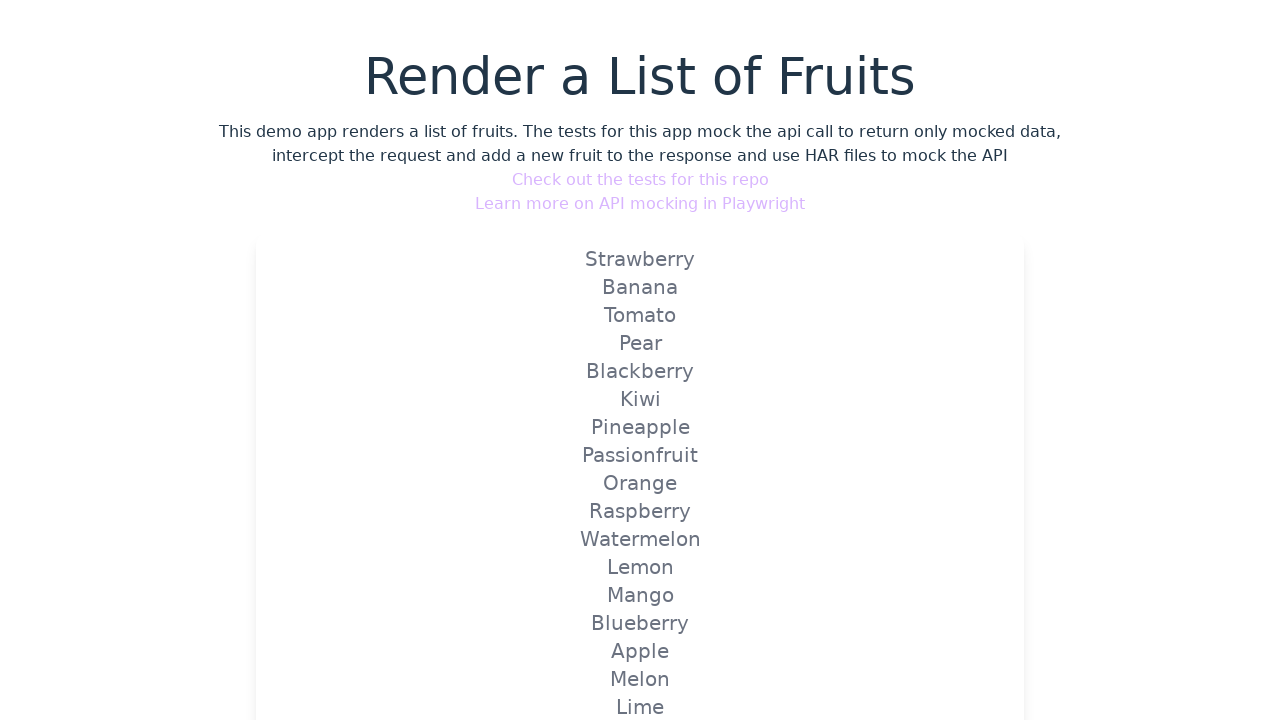